Verifies that the Login link is visible on the homepage

Starting URL: https://demoblaze.com/

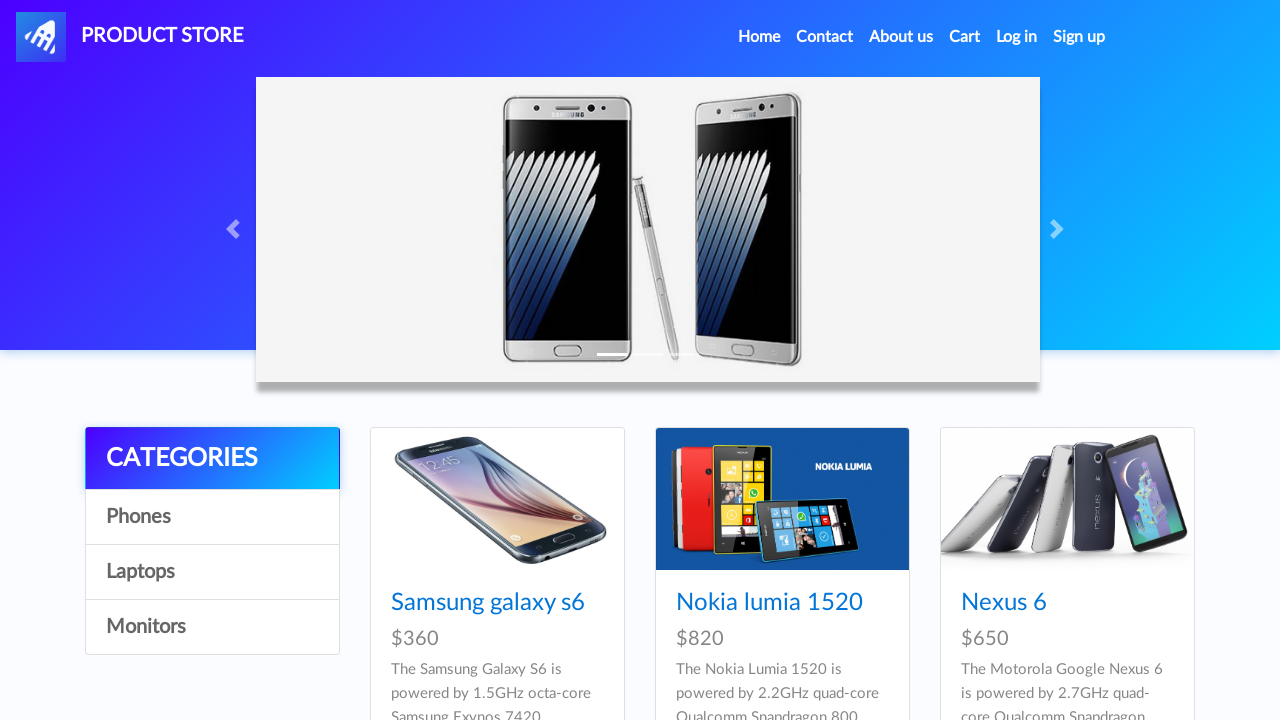

Login link became visible on the homepage
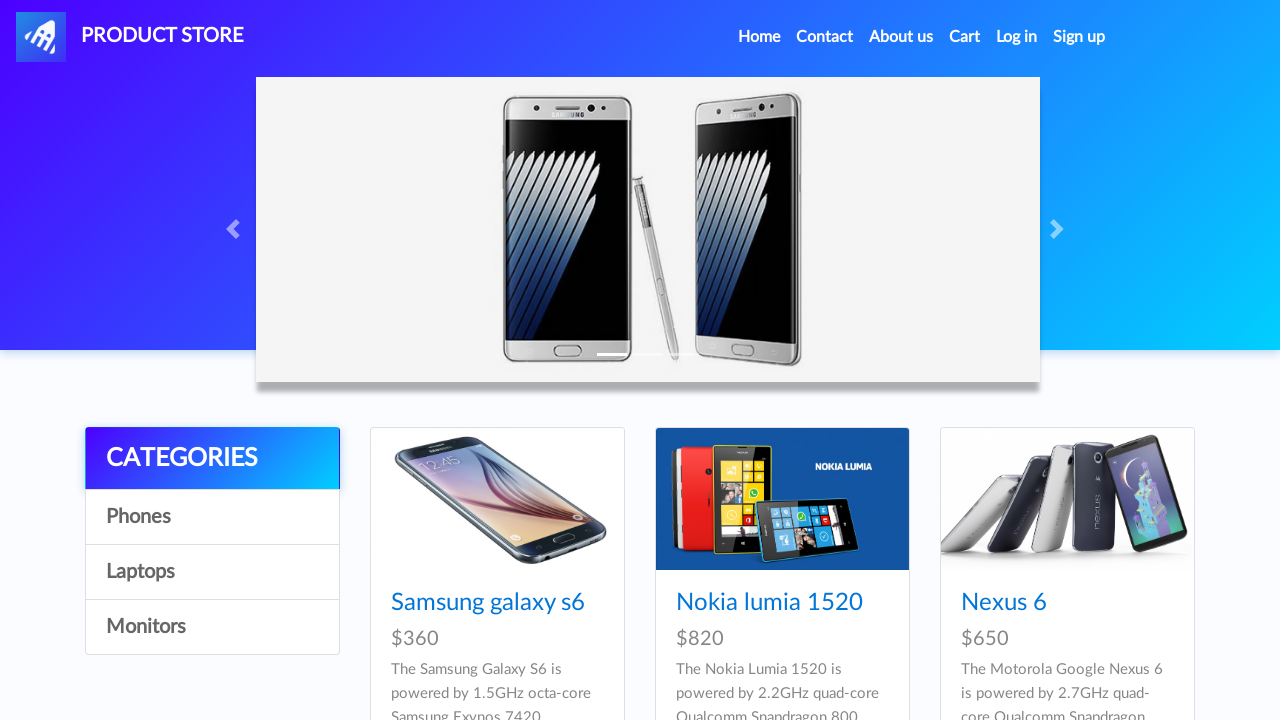

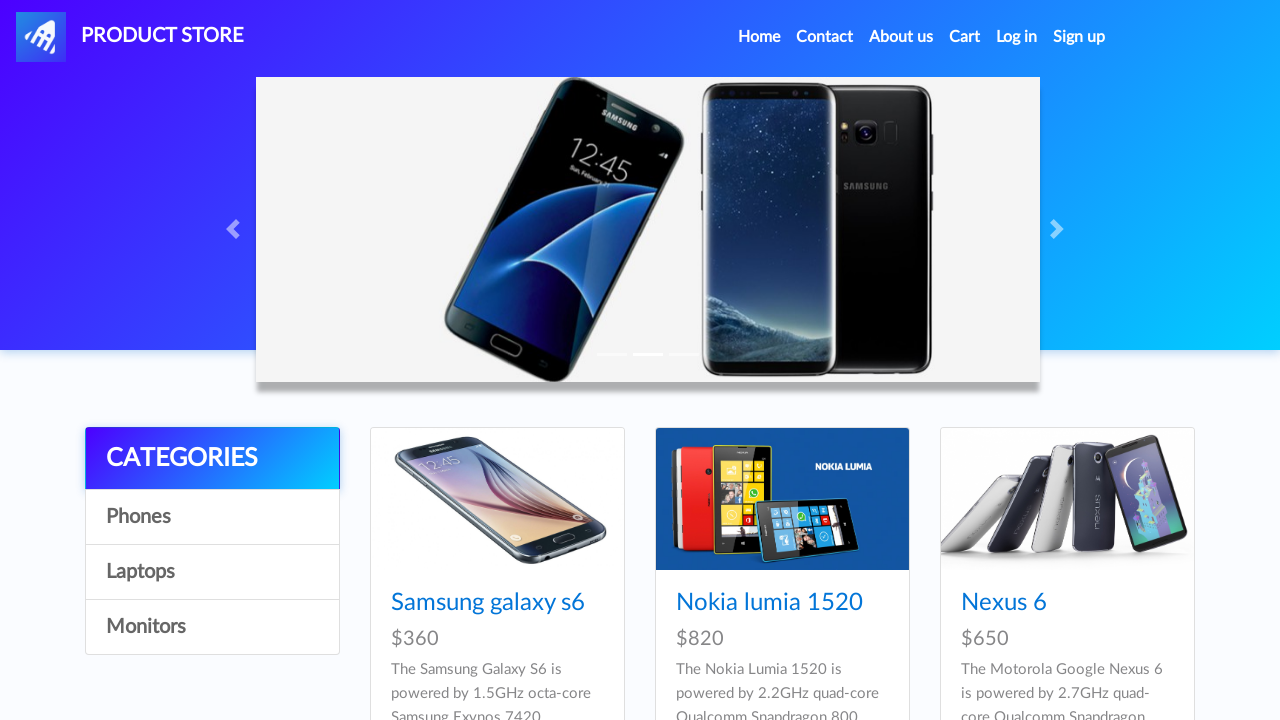